Tests dropdown selection and form submission on a Selenium example page by selecting an option from a dropdown and clicking the submit button

Starting URL: https://crossbrowsertesting.github.io/selenium_example_page.html

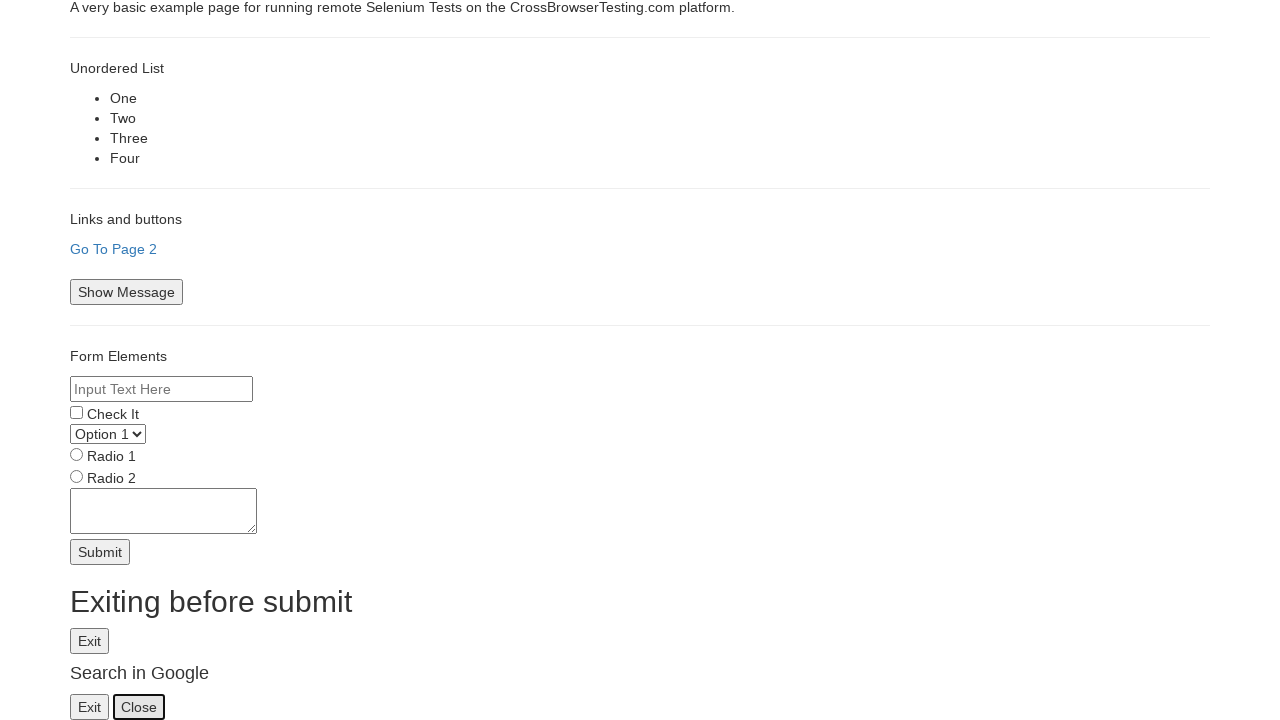

Selected 'Option 3' from dropdown menu on #dropdown
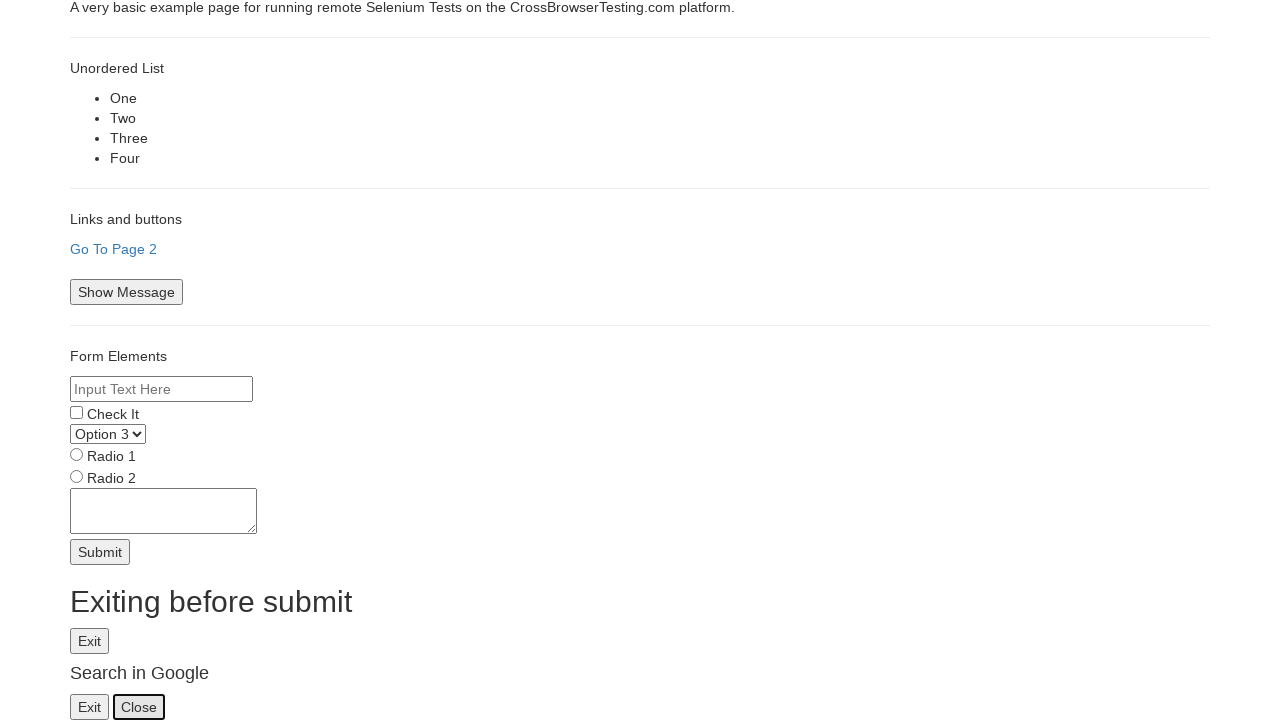

Clicked submit button to submit form at (100, 552) on #submitbtn
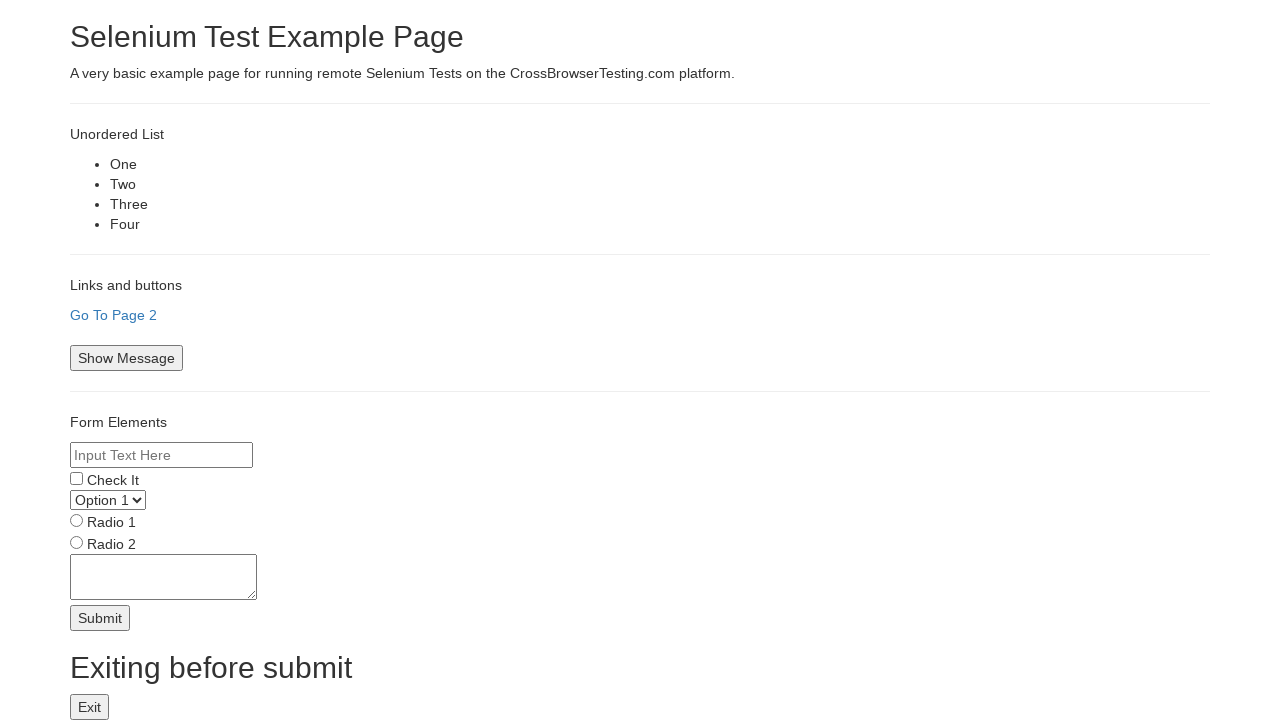

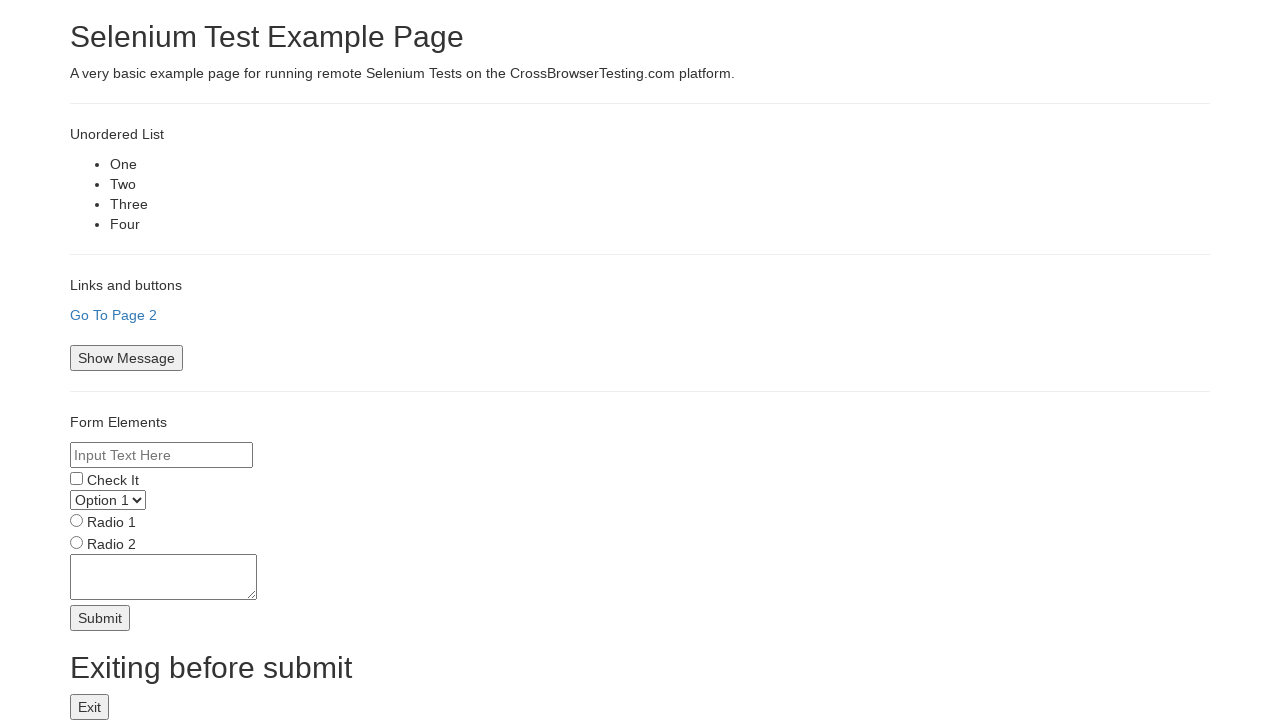